Tests browser back button navigation through filter views

Starting URL: https://demo.playwright.dev/todomvc

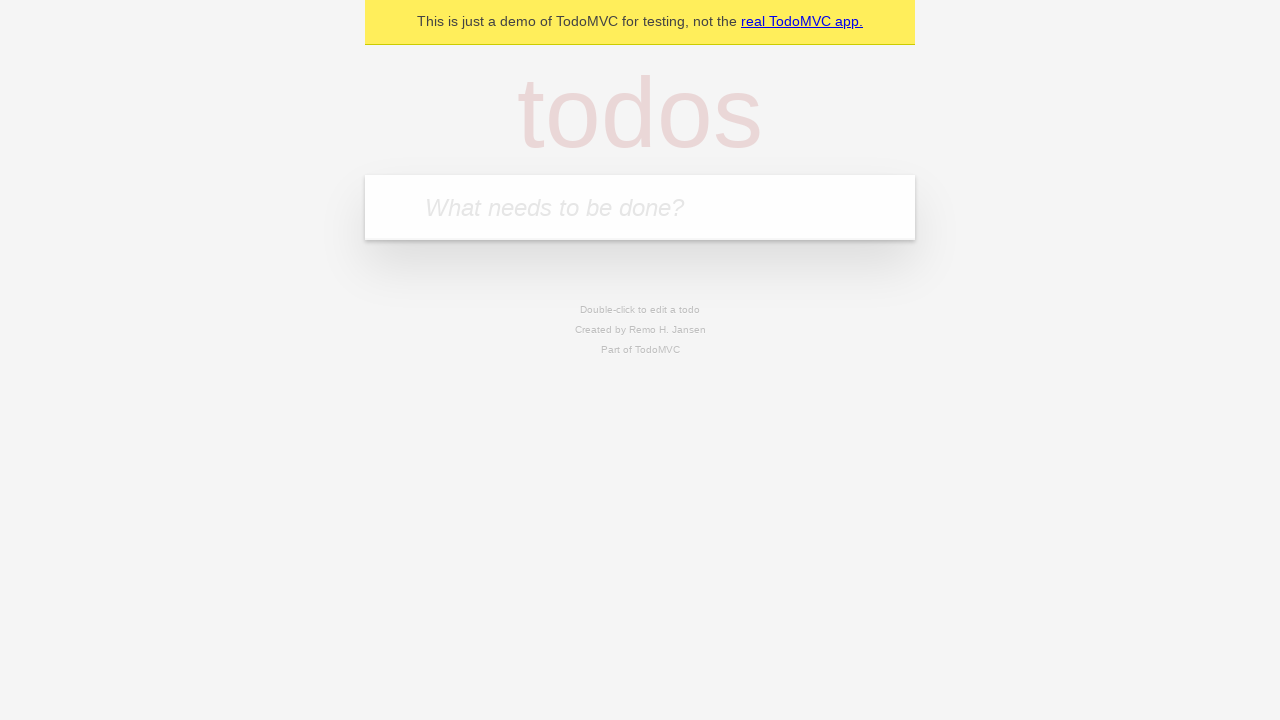

Filled todo input with 'buy some cheese' on internal:attr=[placeholder="What needs to be done?"i]
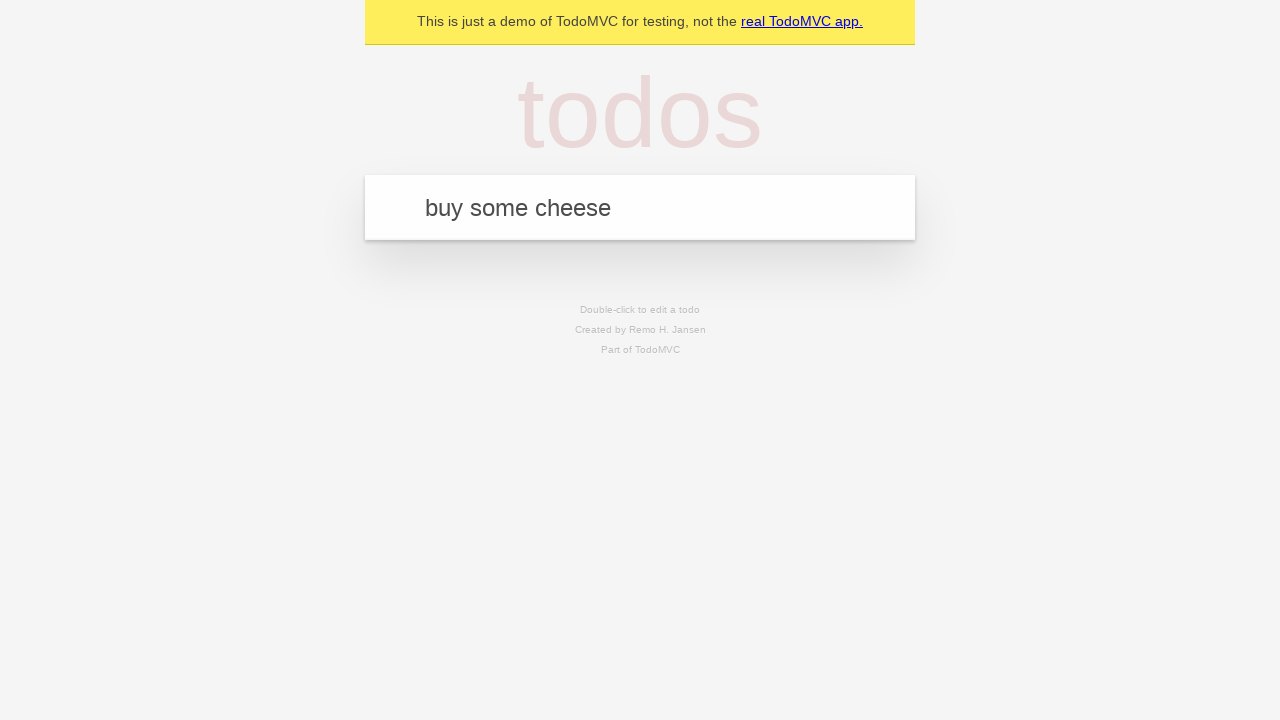

Pressed Enter to create todo 'buy some cheese' on internal:attr=[placeholder="What needs to be done?"i]
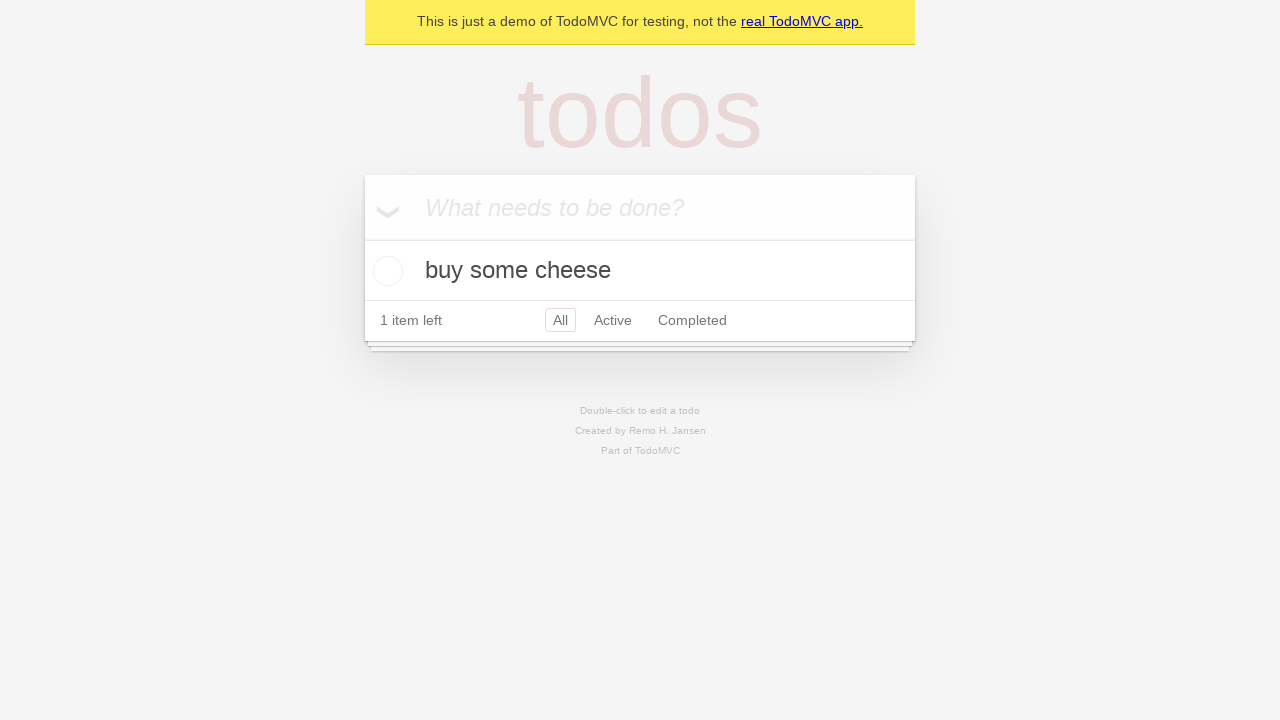

Filled todo input with 'feed the cat' on internal:attr=[placeholder="What needs to be done?"i]
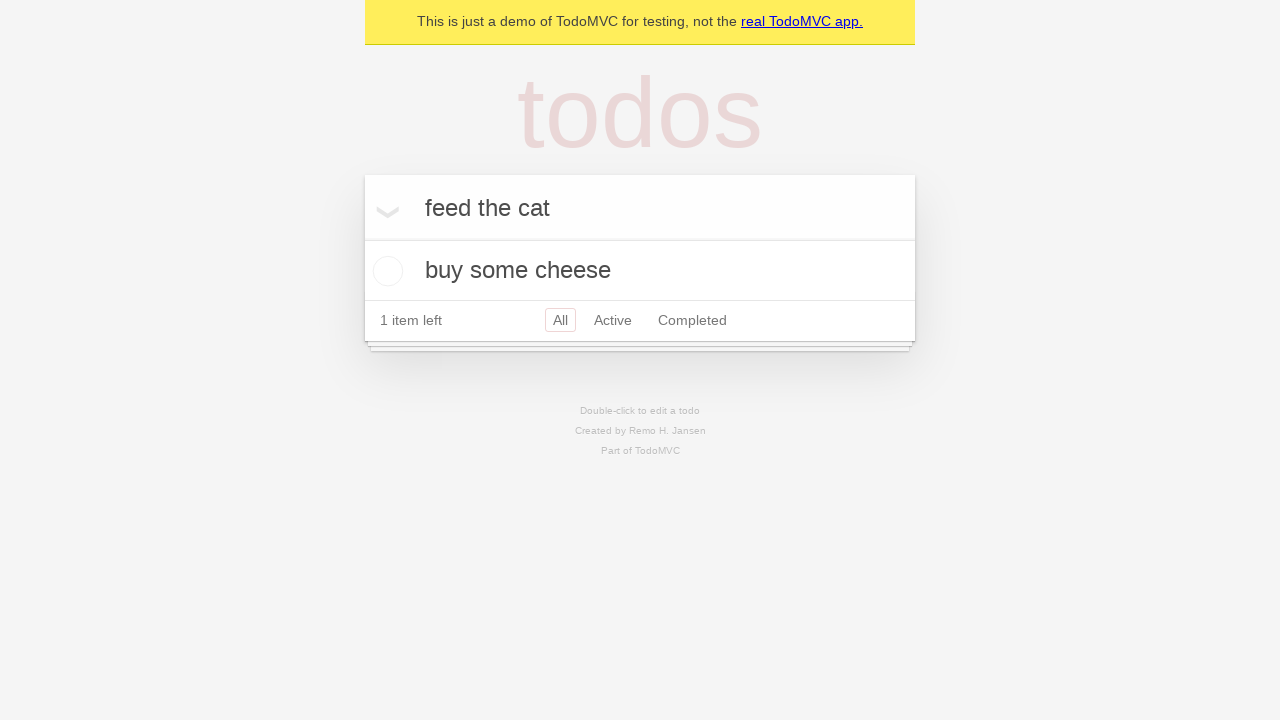

Pressed Enter to create todo 'feed the cat' on internal:attr=[placeholder="What needs to be done?"i]
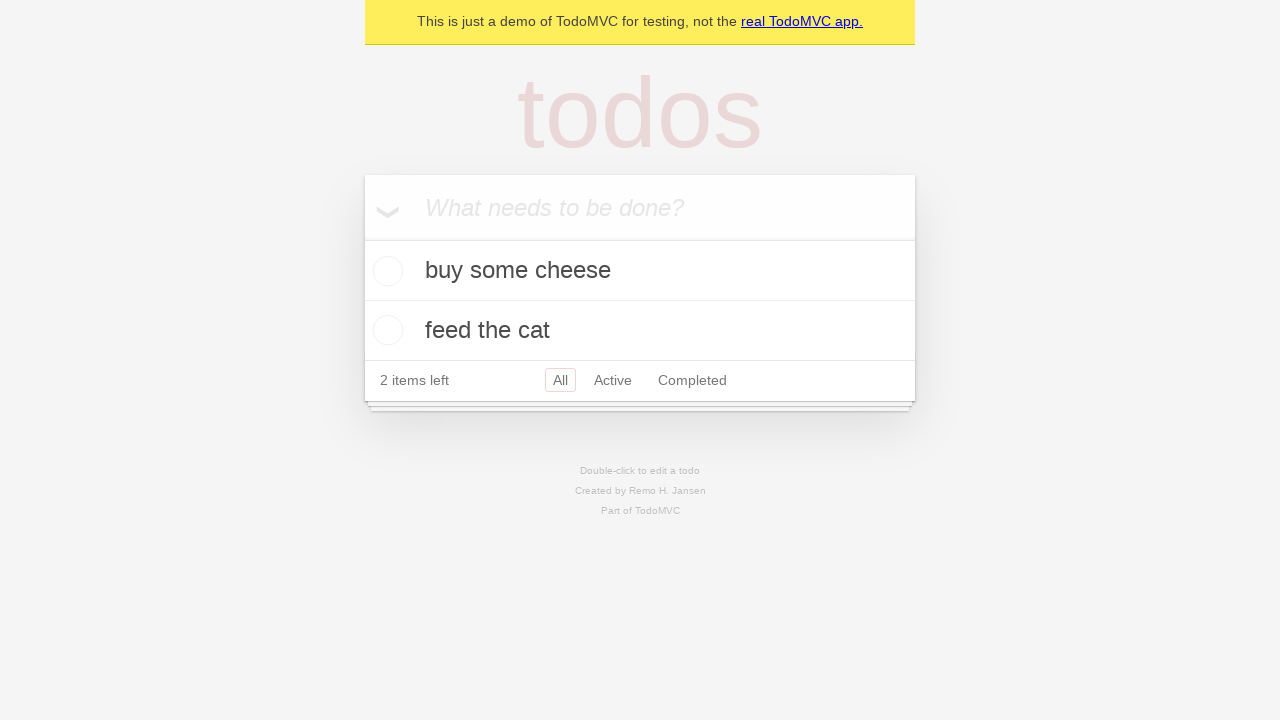

Filled todo input with 'book a doctors appointment' on internal:attr=[placeholder="What needs to be done?"i]
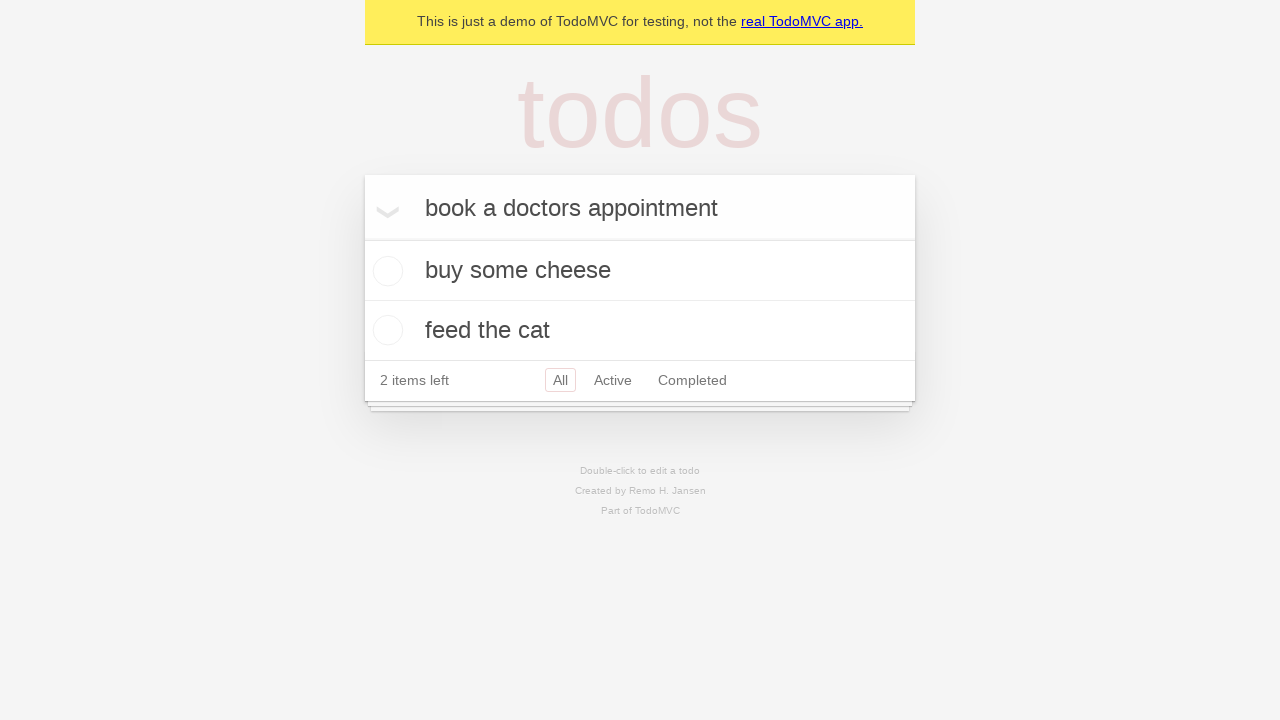

Pressed Enter to create todo 'book a doctors appointment' on internal:attr=[placeholder="What needs to be done?"i]
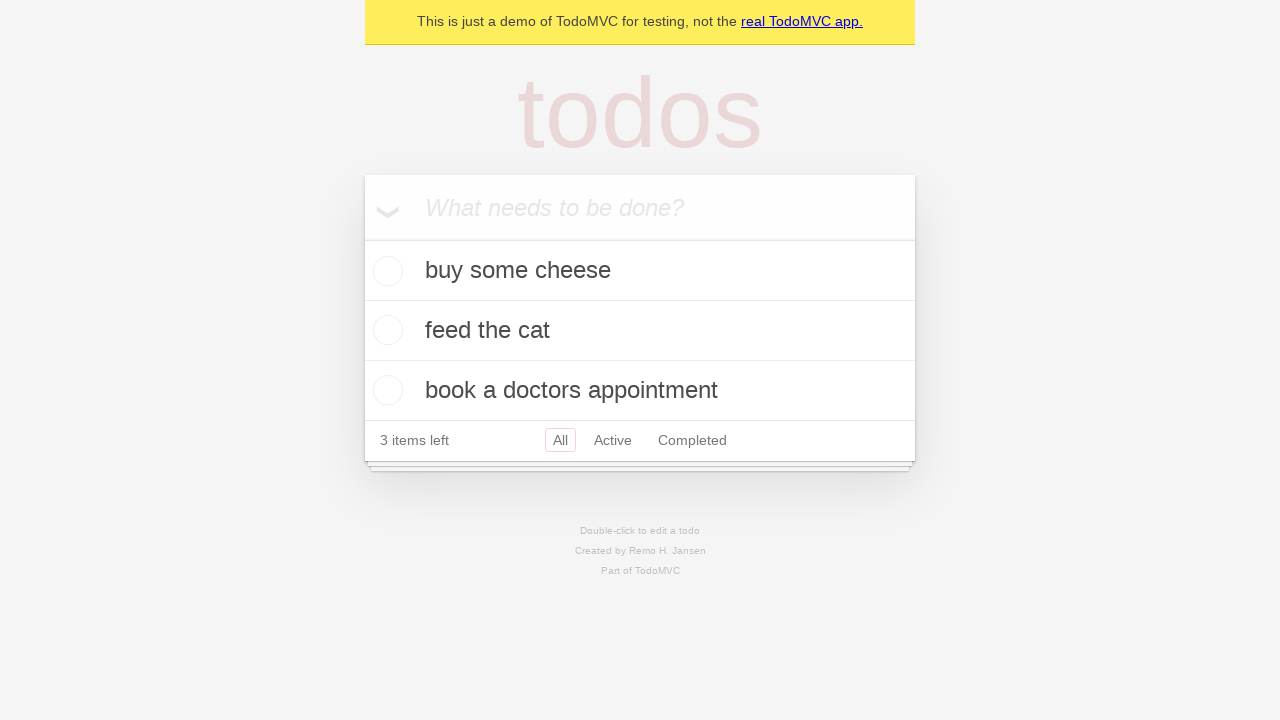

Checked the second todo item at (385, 330) on internal:testid=[data-testid="todo-item"s] >> nth=1 >> internal:role=checkbox
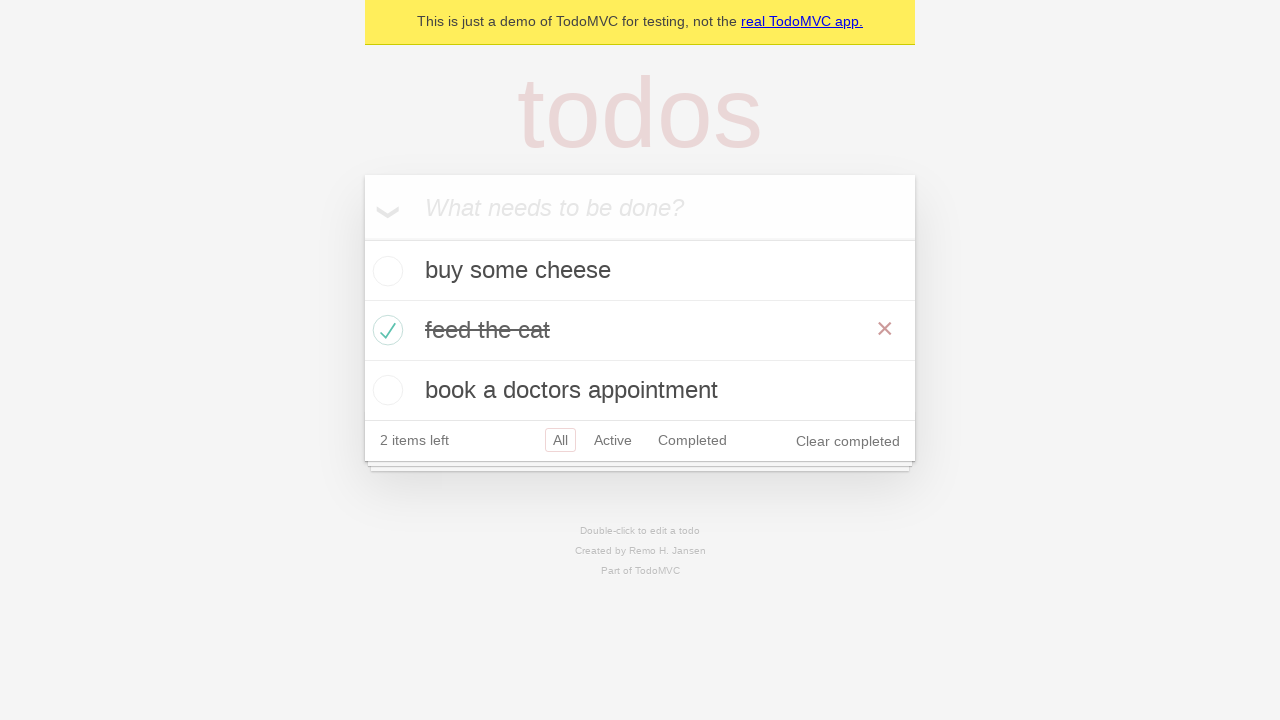

Clicked 'All' filter link at (560, 440) on internal:role=link[name="All"i]
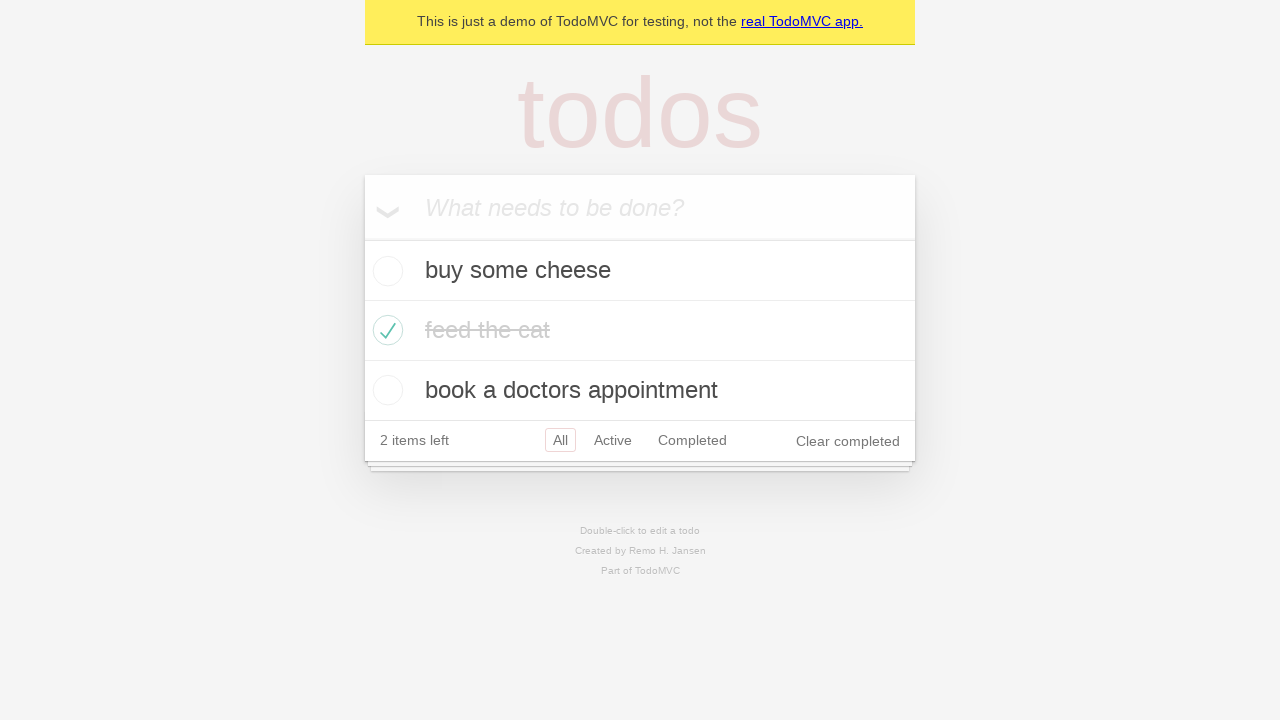

Clicked 'Active' filter link at (613, 440) on internal:role=link[name="Active"i]
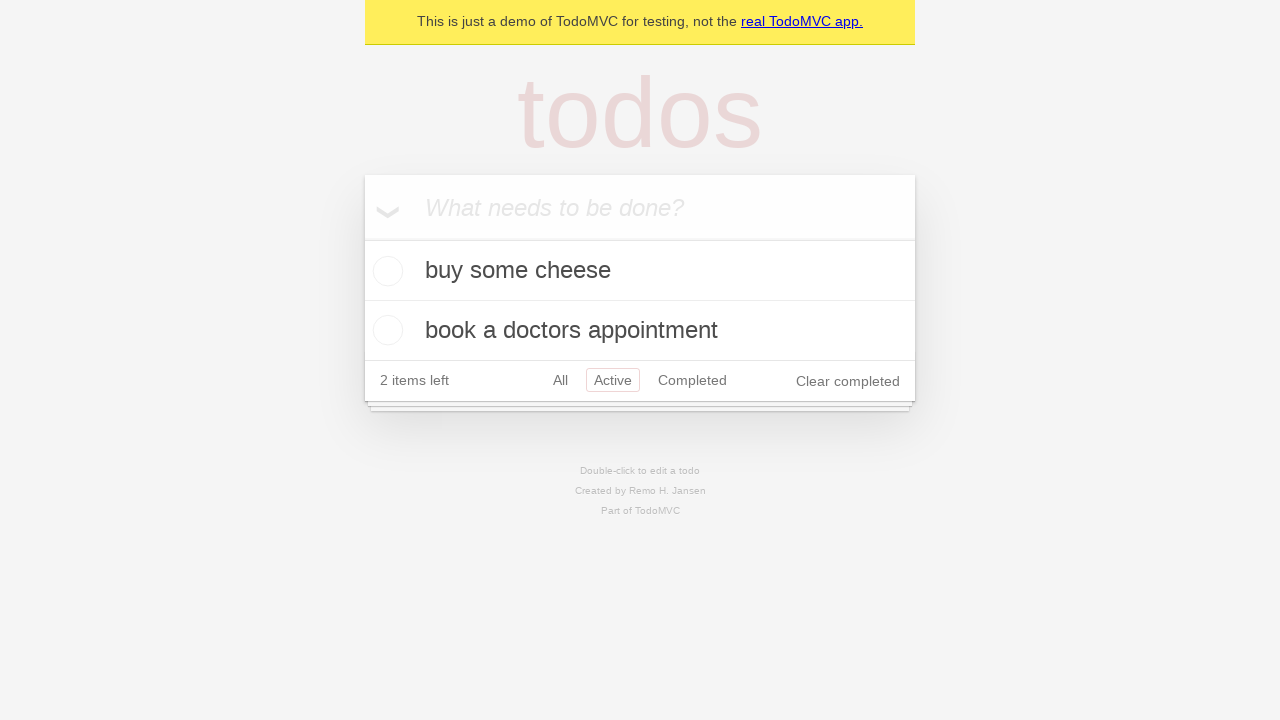

Clicked 'Completed' filter link at (692, 380) on internal:role=link[name="Completed"i]
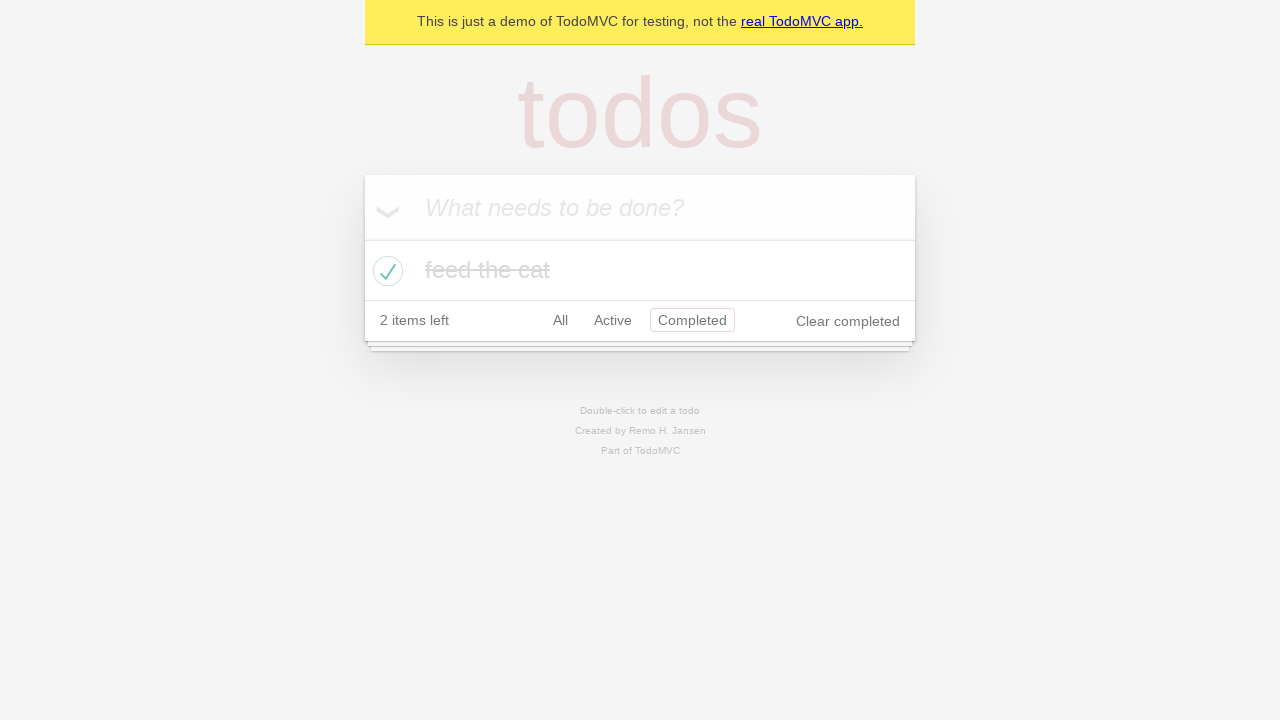

Navigated back from Completed filter
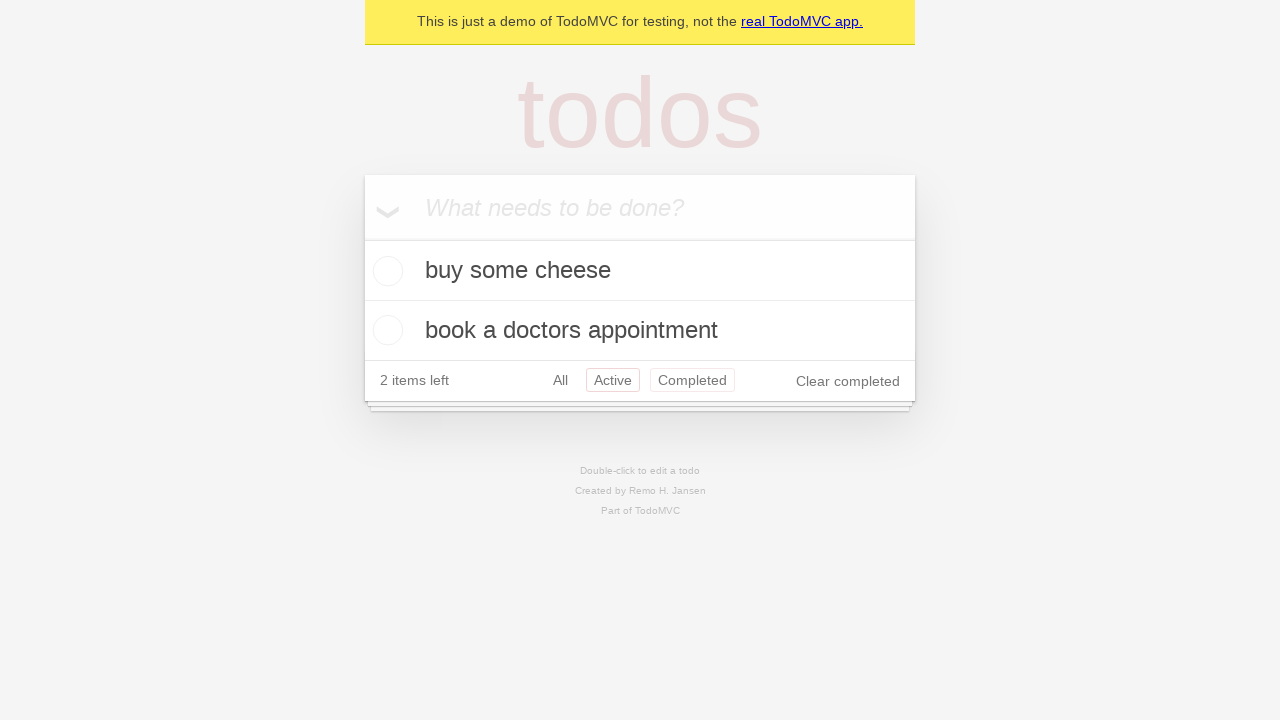

Navigated back from Active filter
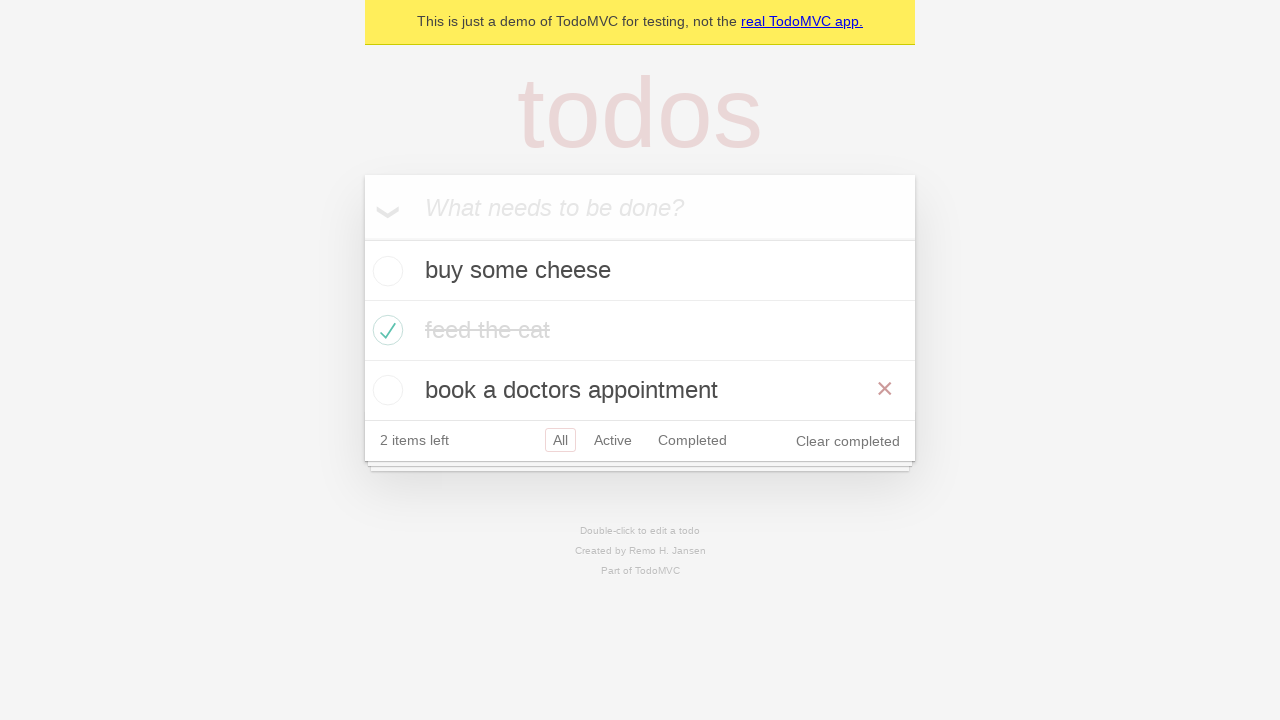

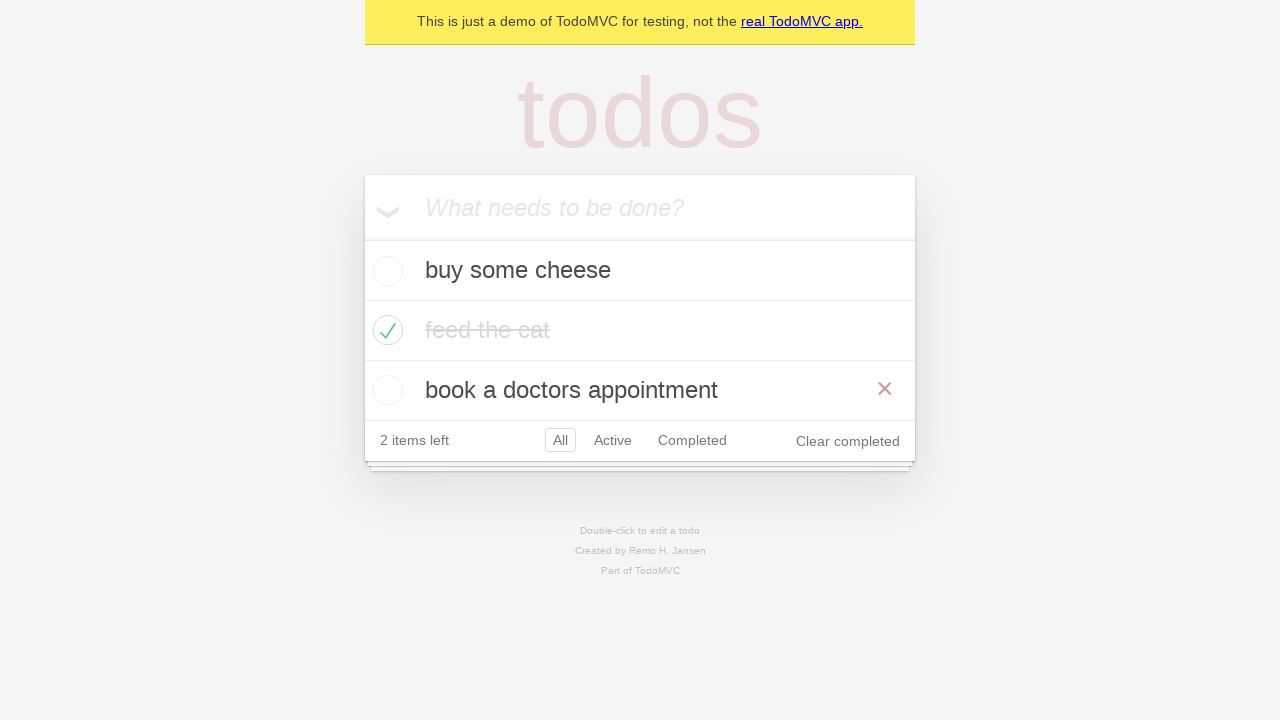